Tests dropdown menu interaction by clicking on a dropdown button and then selecting the Facebook link option

Starting URL: https://omayo.blogspot.com/

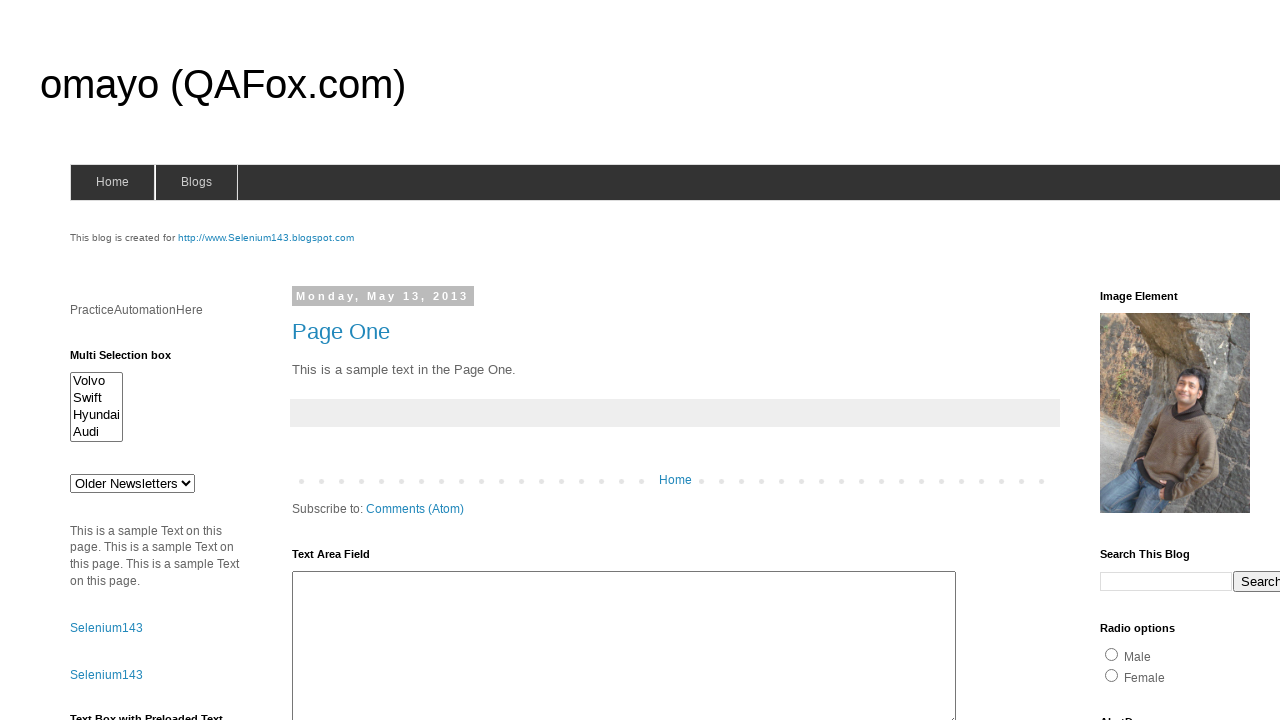

Clicked dropdown button to open menu at (1227, 360) on .dropbtn
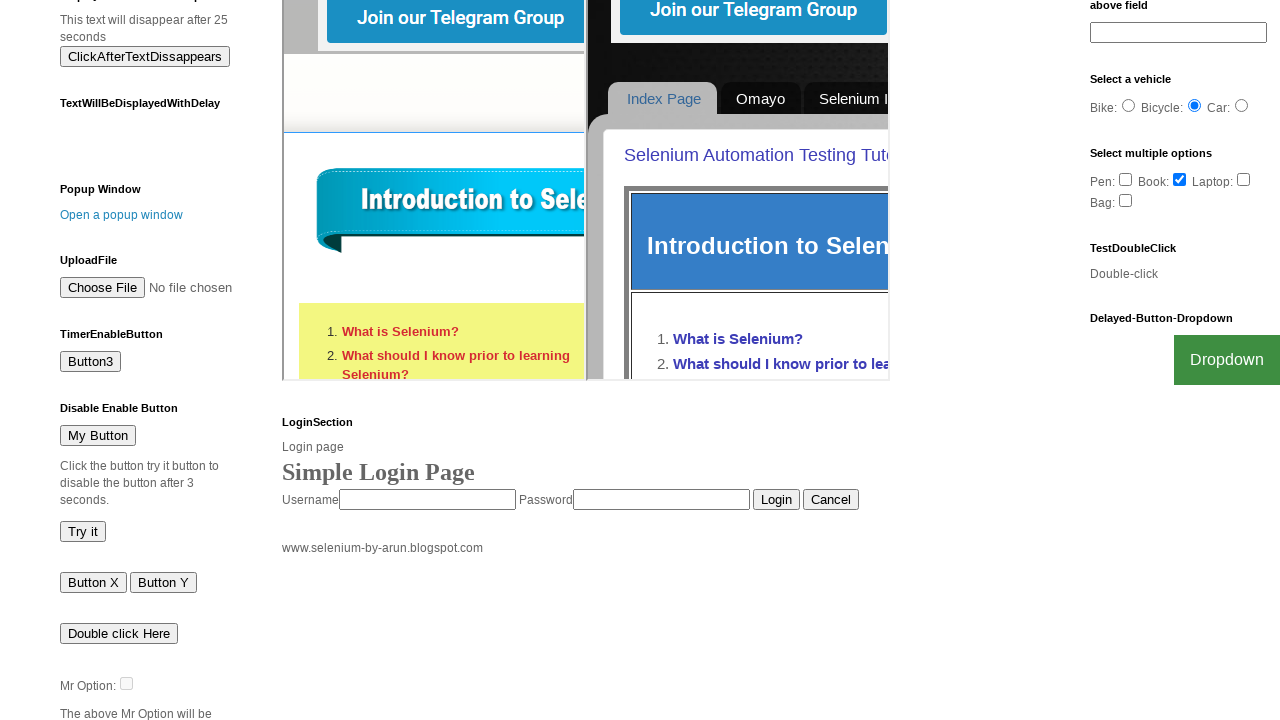

Clicked Facebook link in dropdown menu at (1200, 700) on a:text('Facebook')
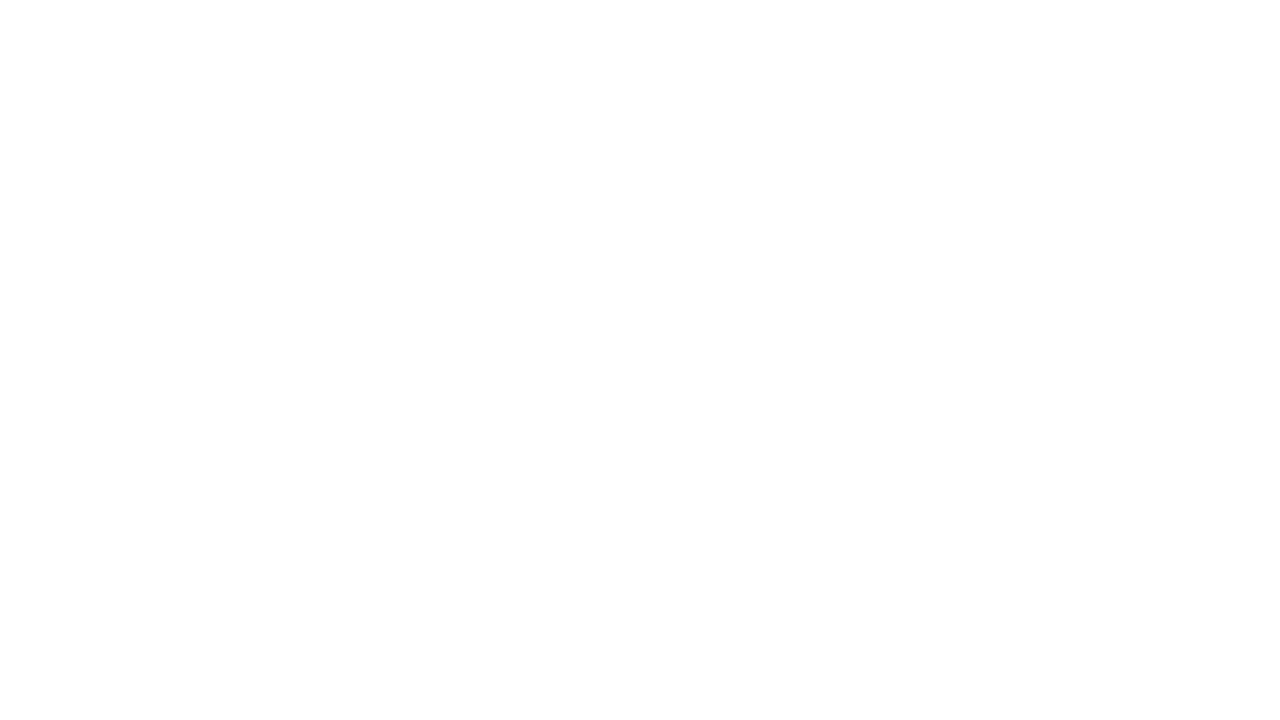

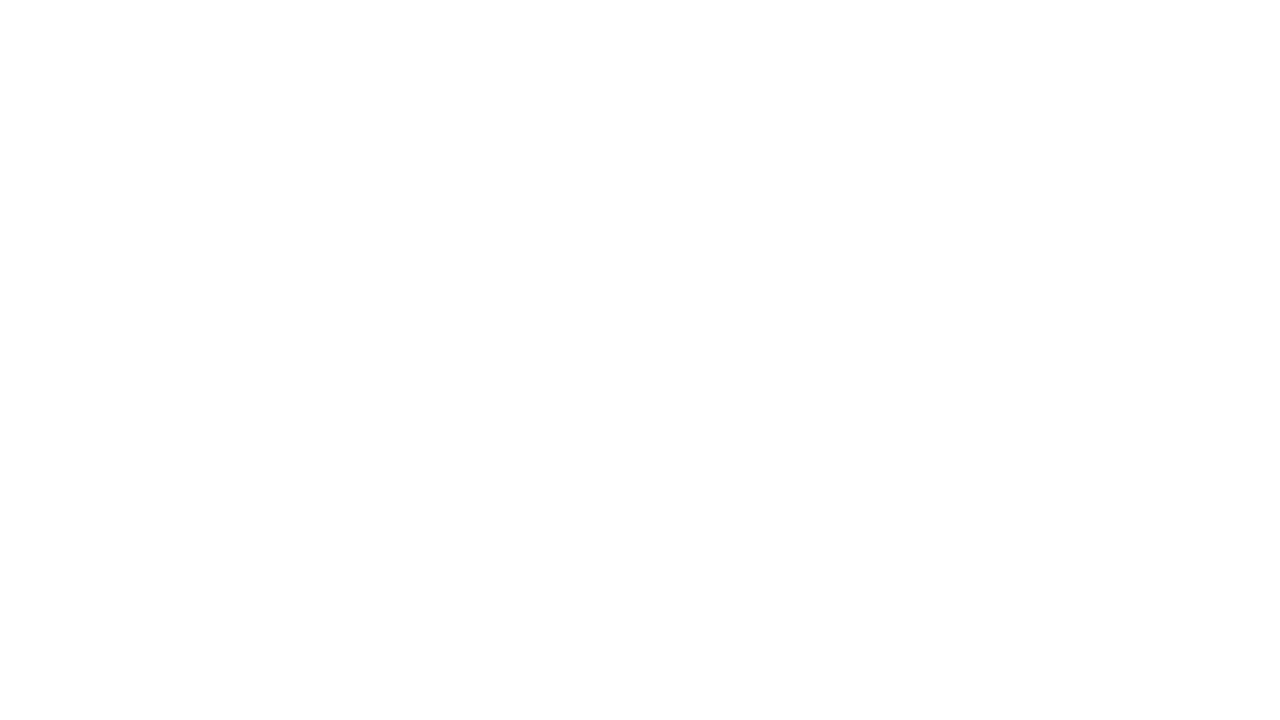